Automates filling out a Chinese survey form (Wjx.cn) by detecting question types and filling in responses based on probability distributions for single choice, multiple choice, matrix, scale, dropdown, and text questions, then submitting the form with slider verification.

Starting URL: https://www.wjx.cn/vm/OM6GYNV.aspx#

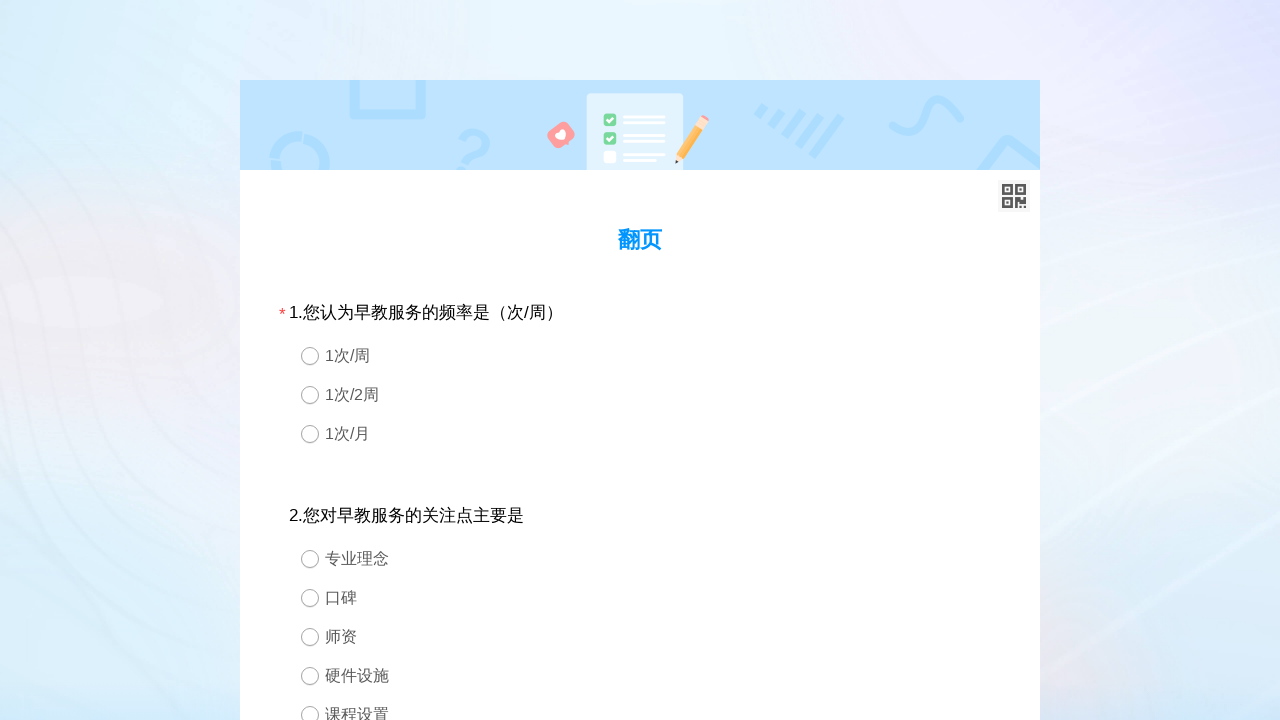

Survey form loaded - divQuestion selector found
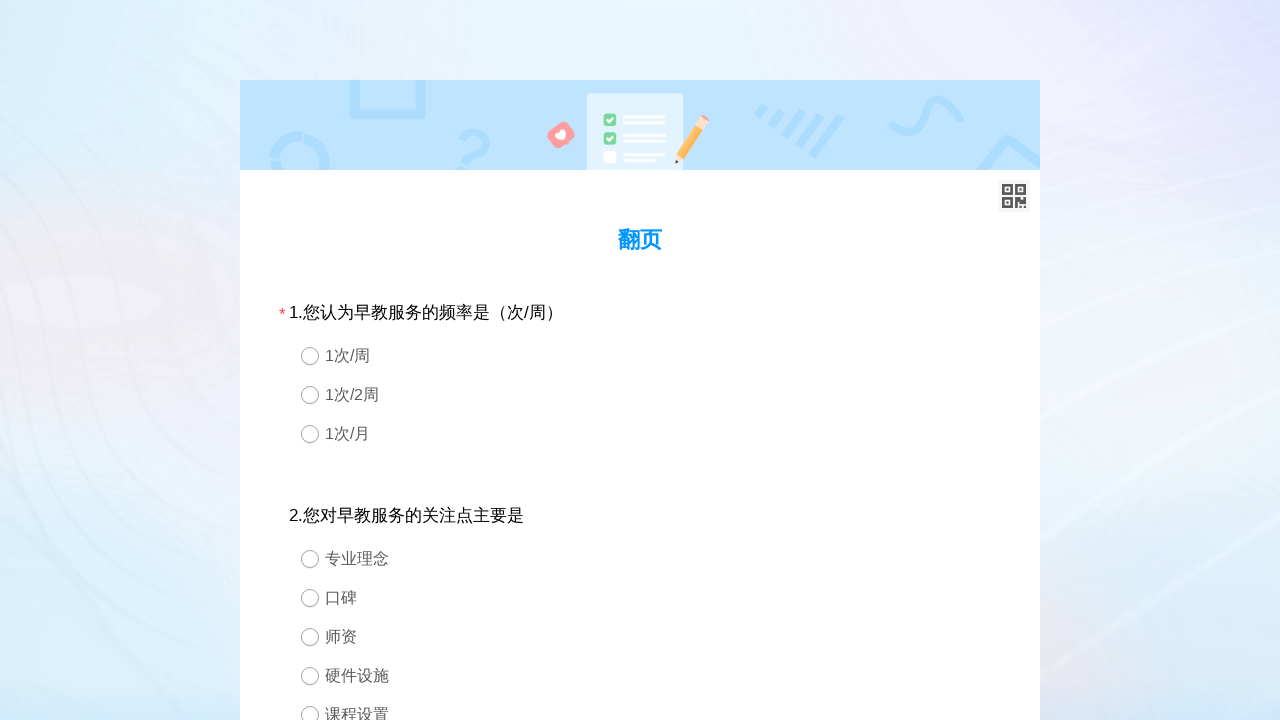

Detected 4 survey pages
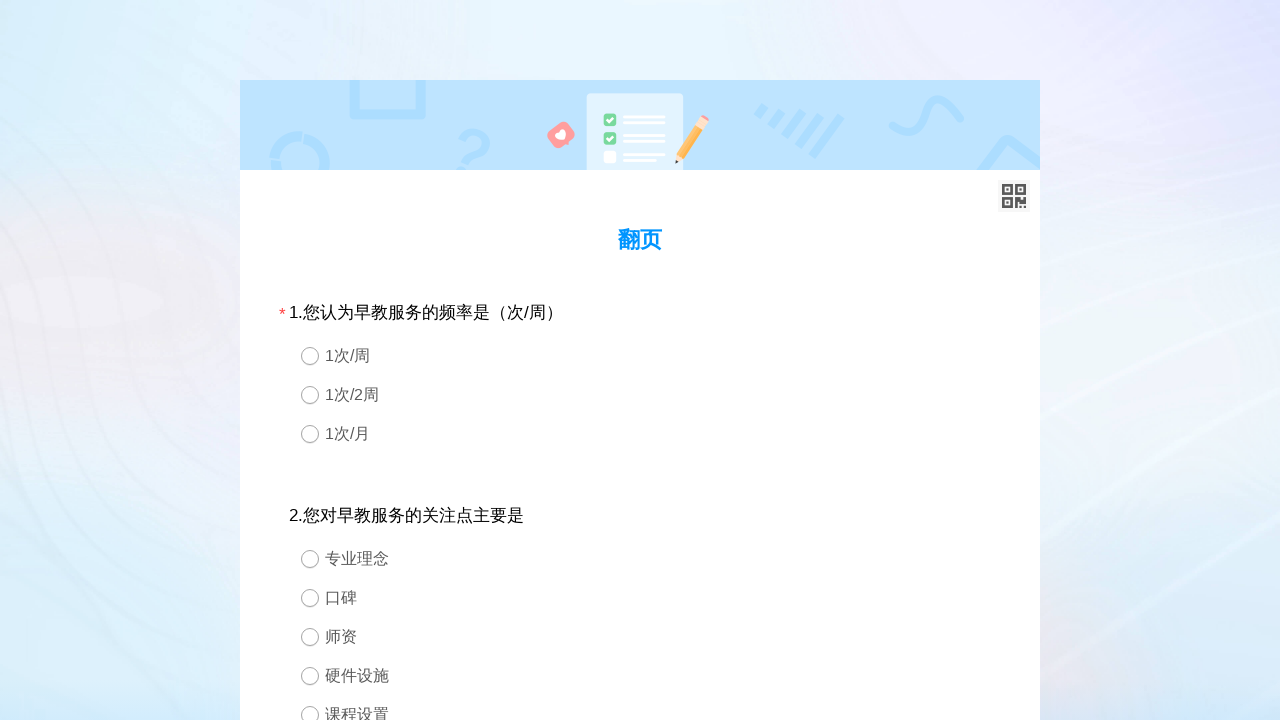

Page 1: Found 3 questions
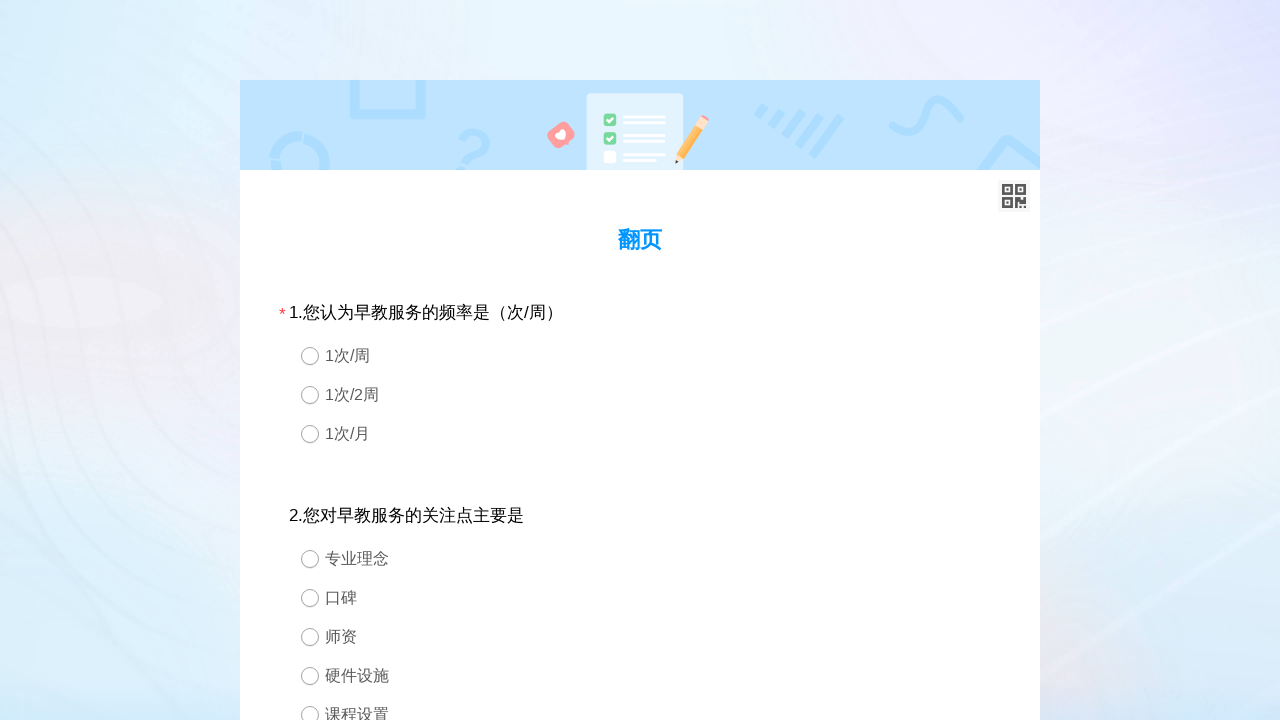

Question 1: Single choice - selected option 3 of 3 at (640, 434) on #div1 > div.ui-controlgroup > div:nth-child(3)
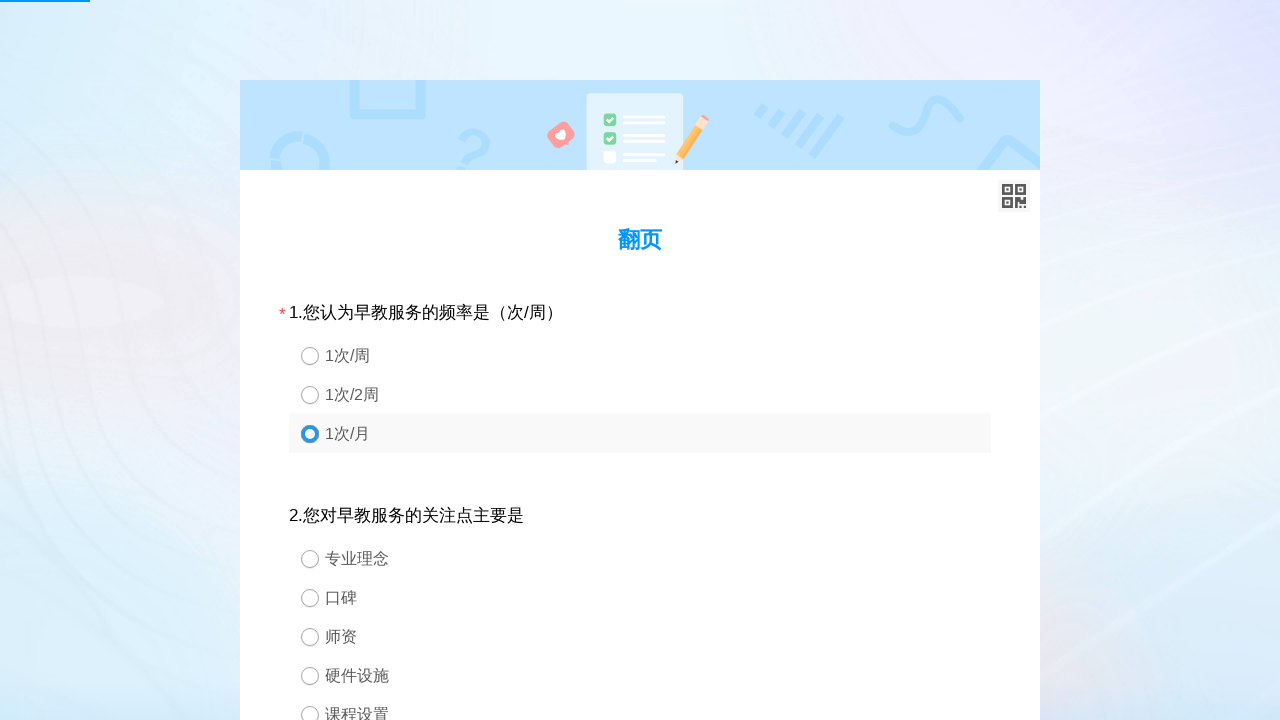

Question 2: Single choice - selected option 6 of 6 at (640, 360) on #div2 > div.ui-controlgroup > div:nth-child(6)
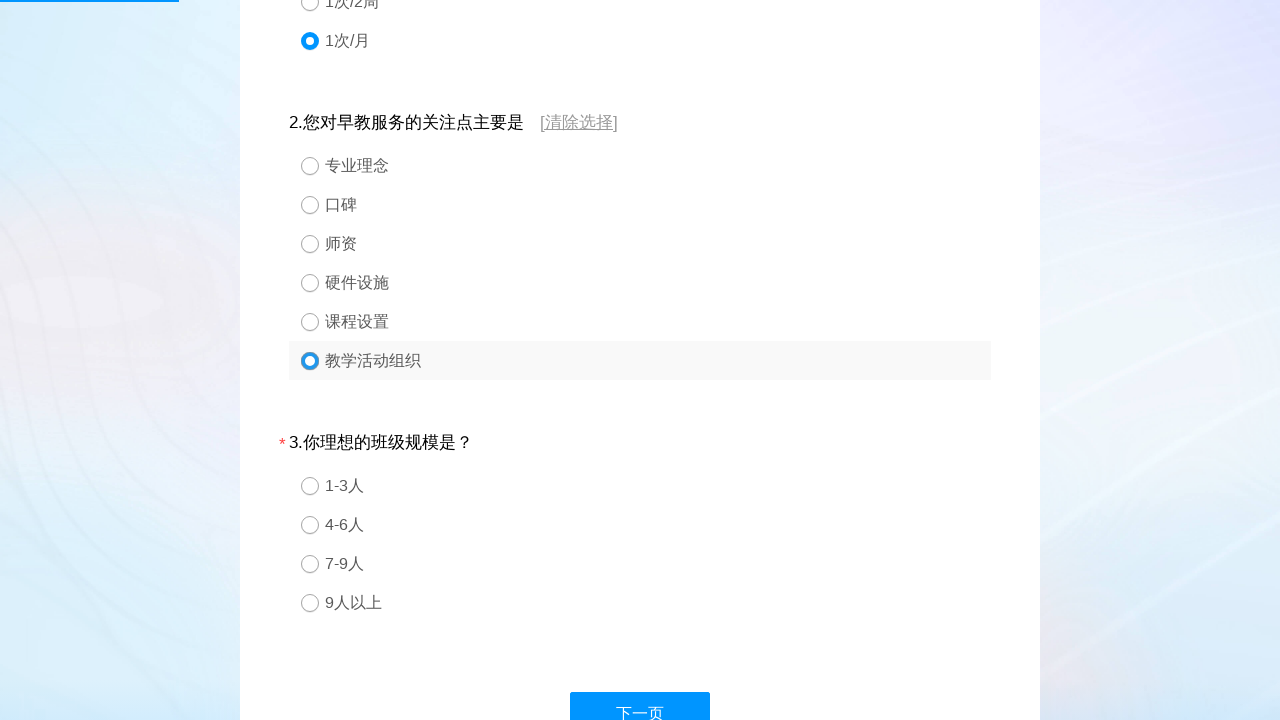

Question 3: Single choice - selected option 4 of 4 at (640, 602) on #div3 > div.ui-controlgroup > div:nth-child(4)
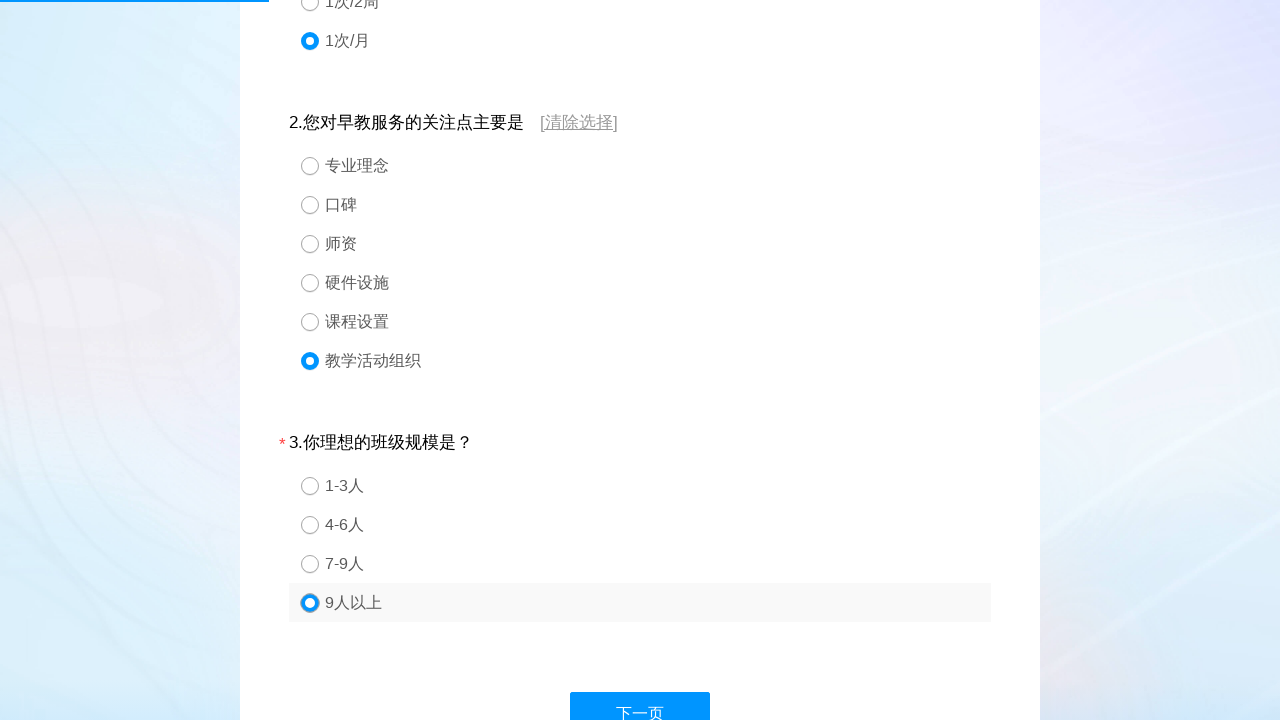

Page 1: Waited 500ms after answering all questions
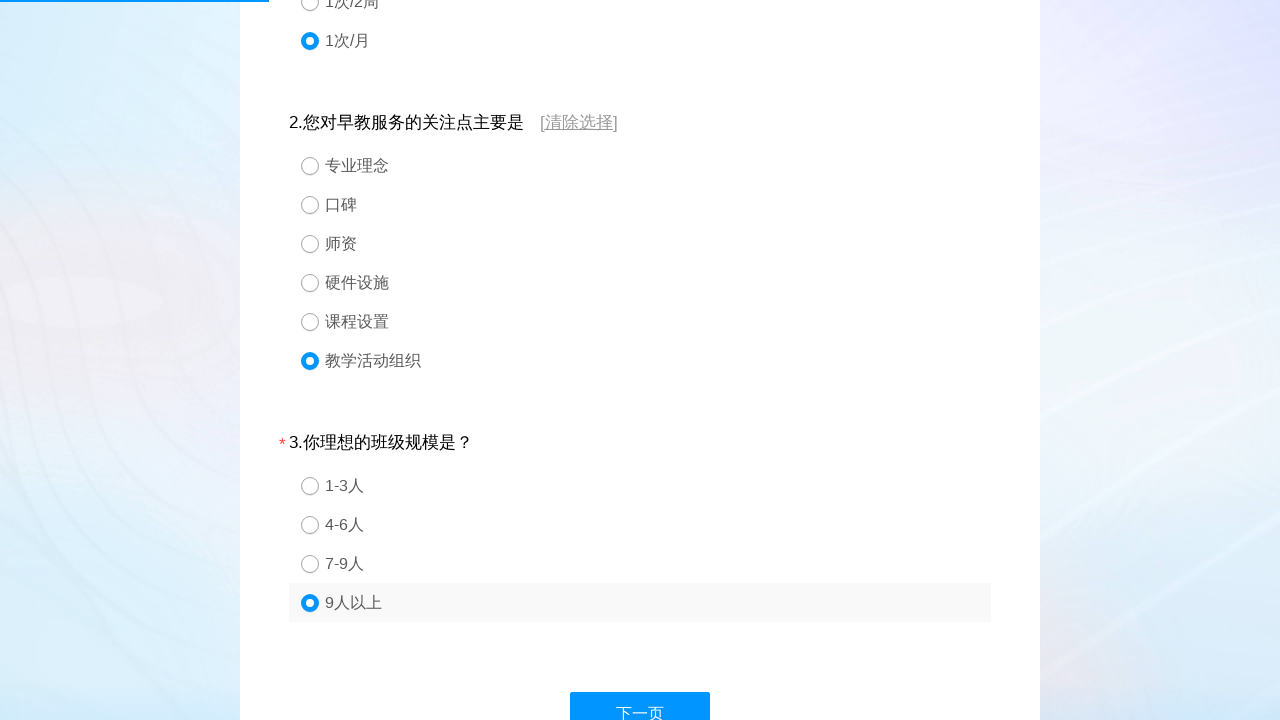

Page 1: Clicked next button to proceed to page 2
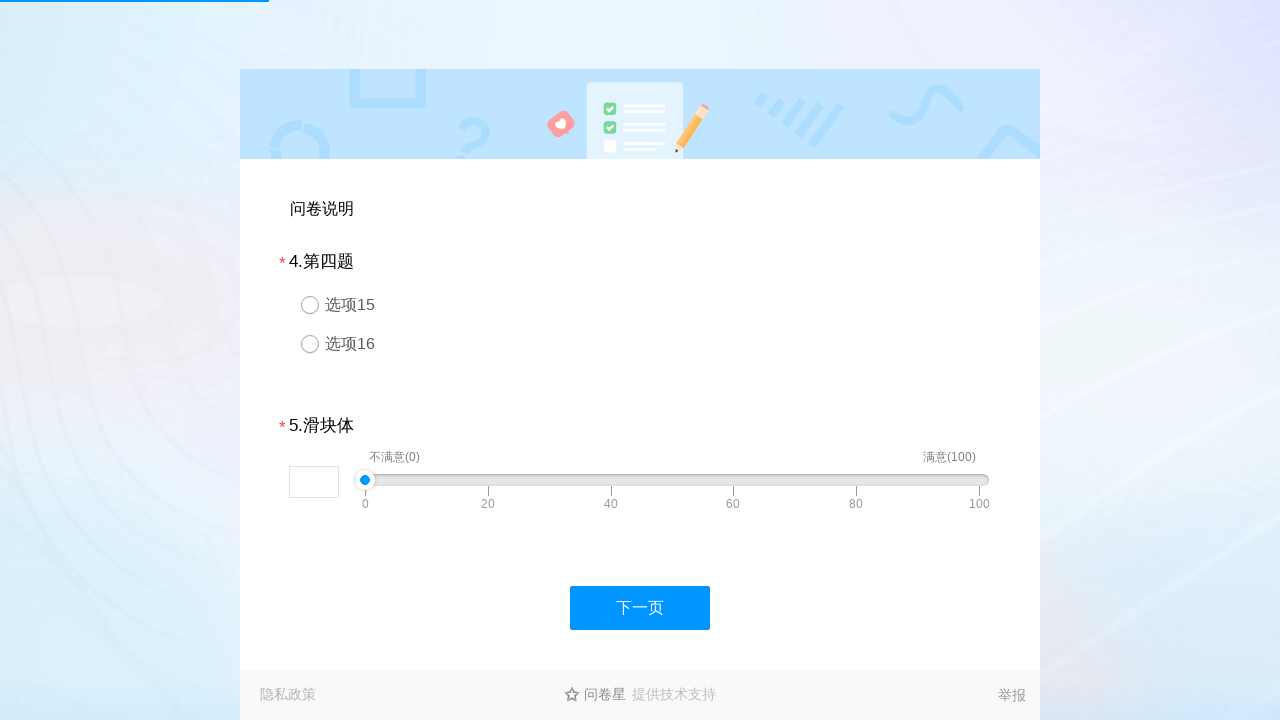

Waited 500ms for next page to load
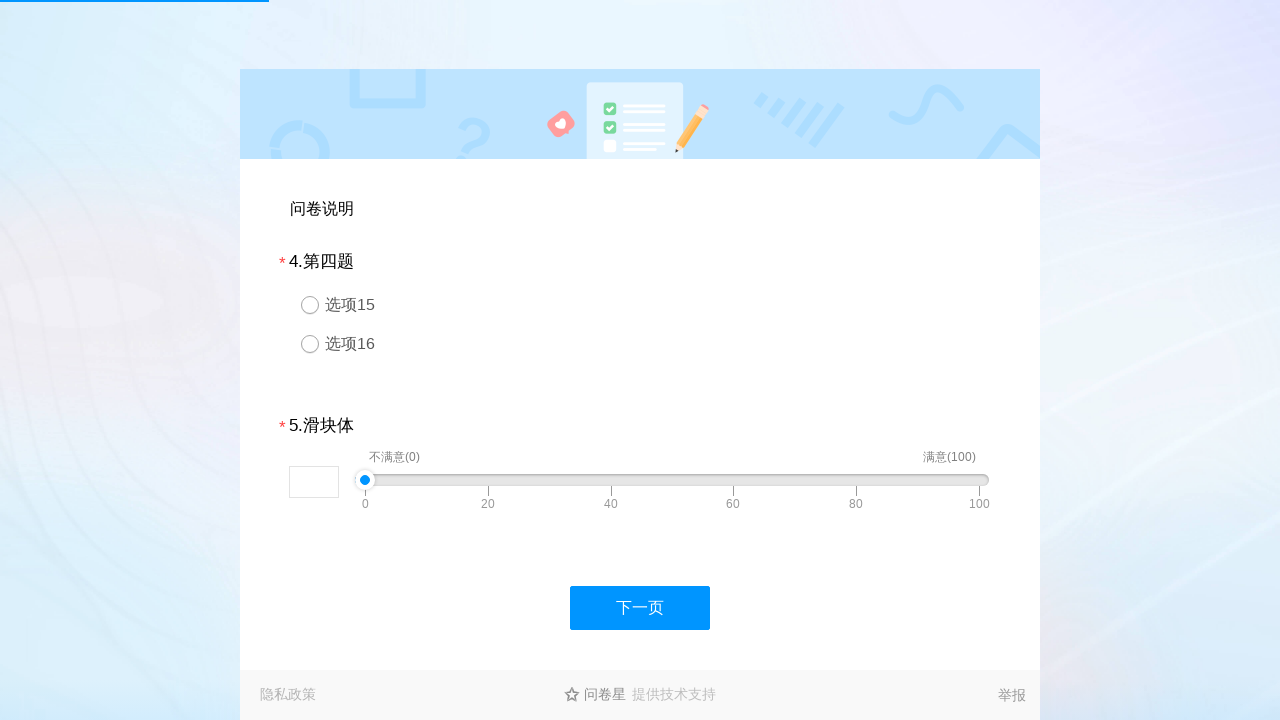

Page 2: Found 3 questions
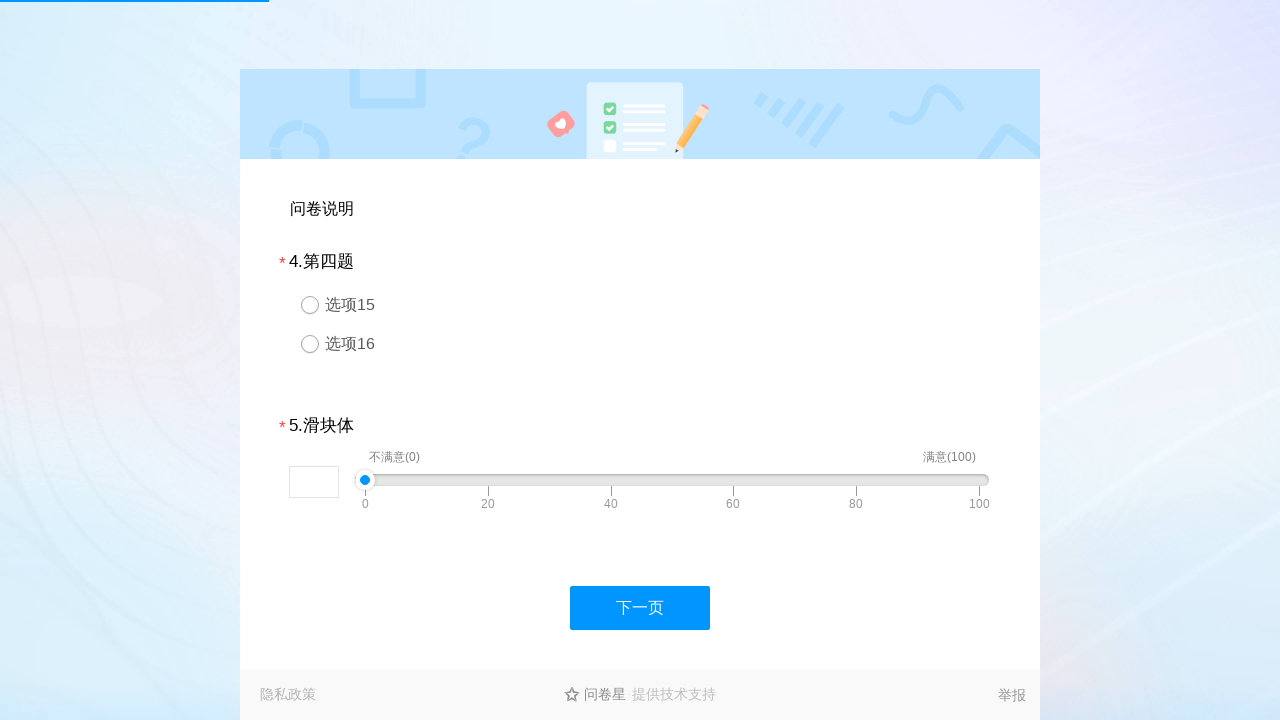

Question 4: Single choice - selected option 2 of 2 at (640, 344) on #div4 > div.ui-controlgroup > div:nth-child(2)
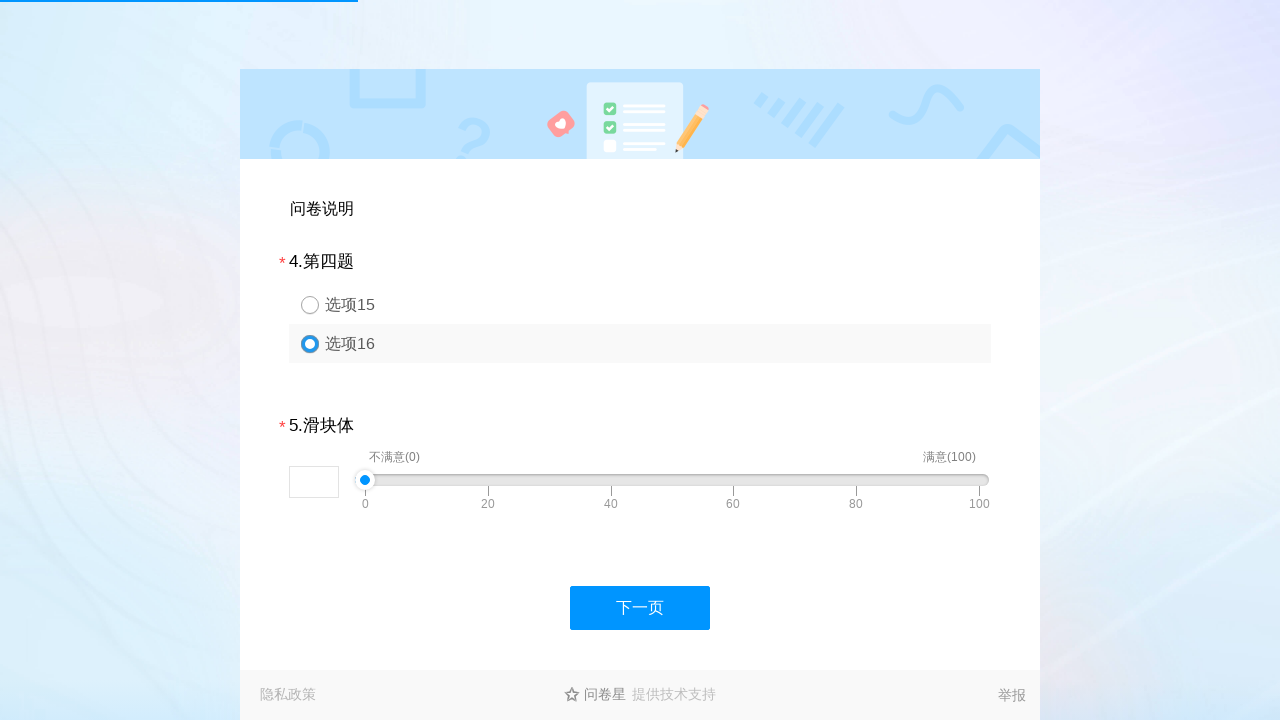

Question 5: Slider question - entered score 26 on #q5
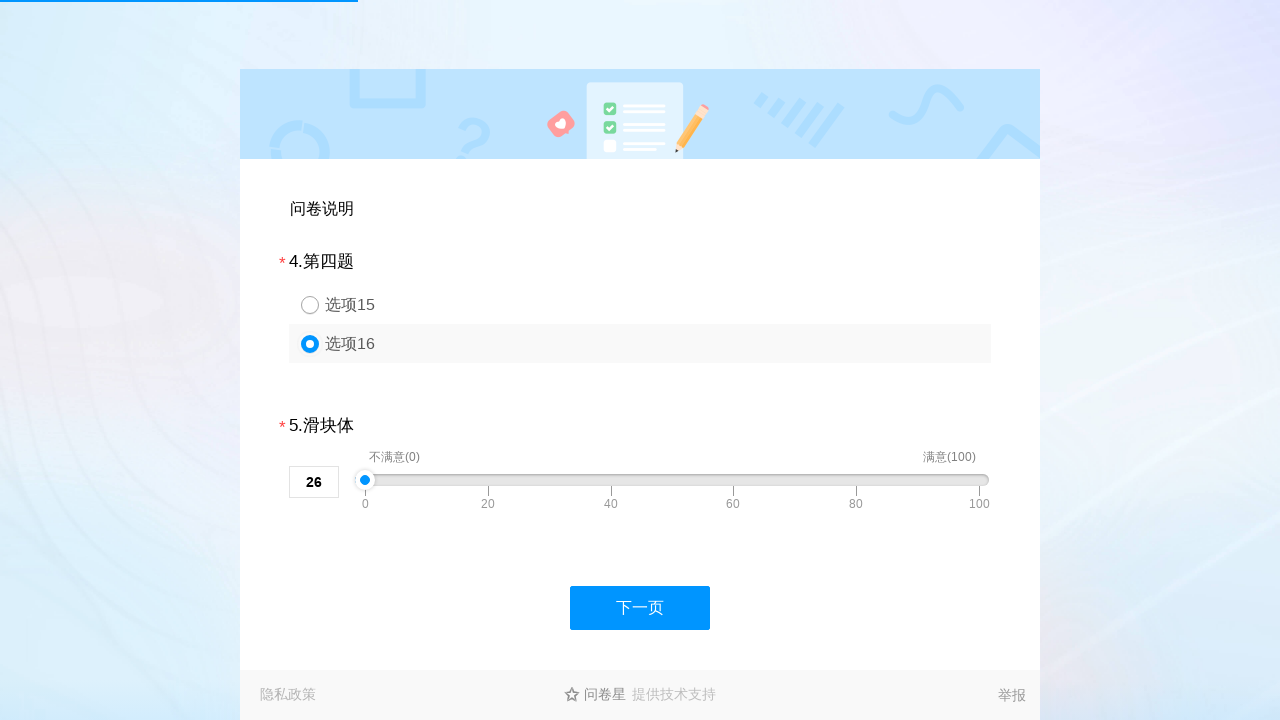

Page 2: Waited 500ms after answering all questions
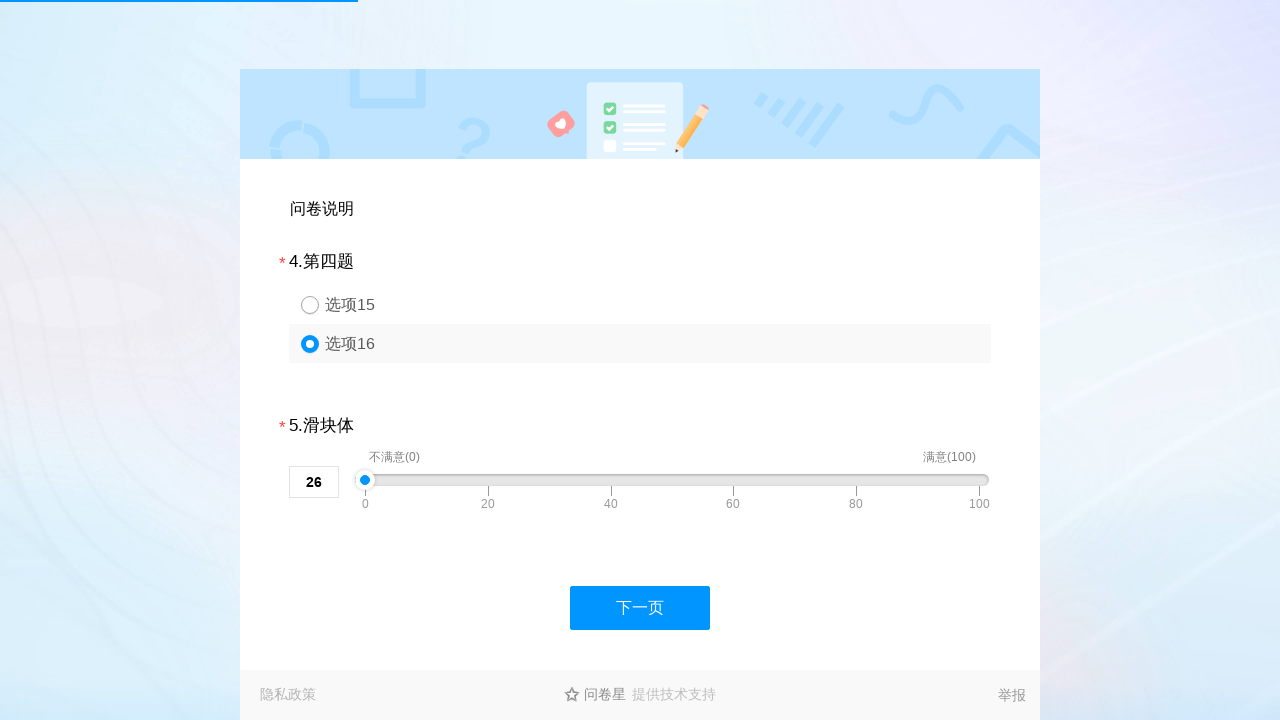

Page 2: Clicked next button to proceed to page 3
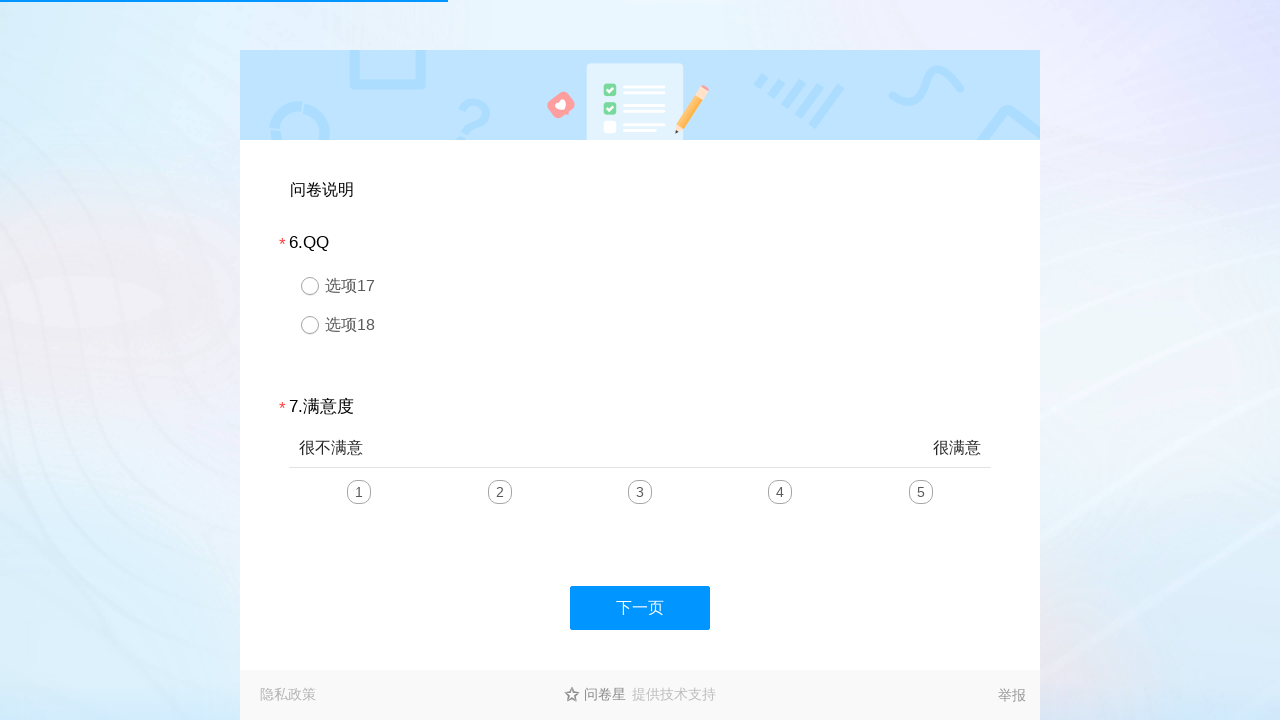

Waited 500ms for next page to load
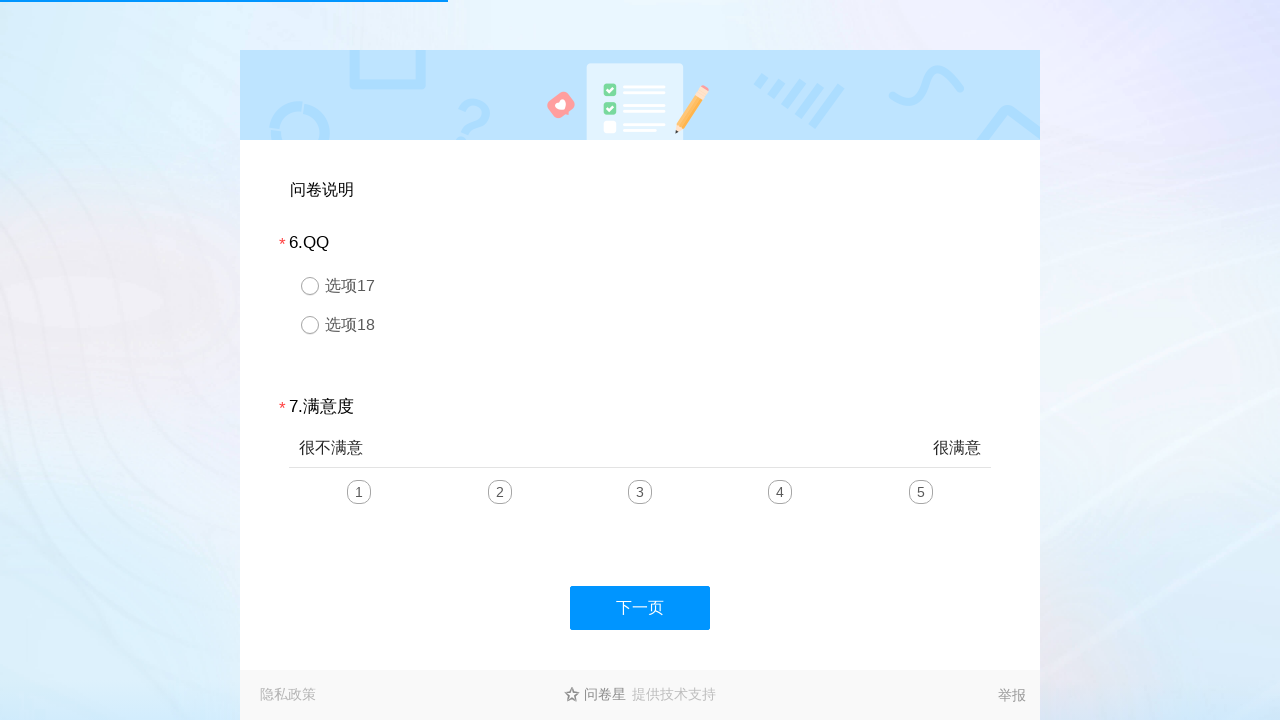

Page 3: Found 3 questions
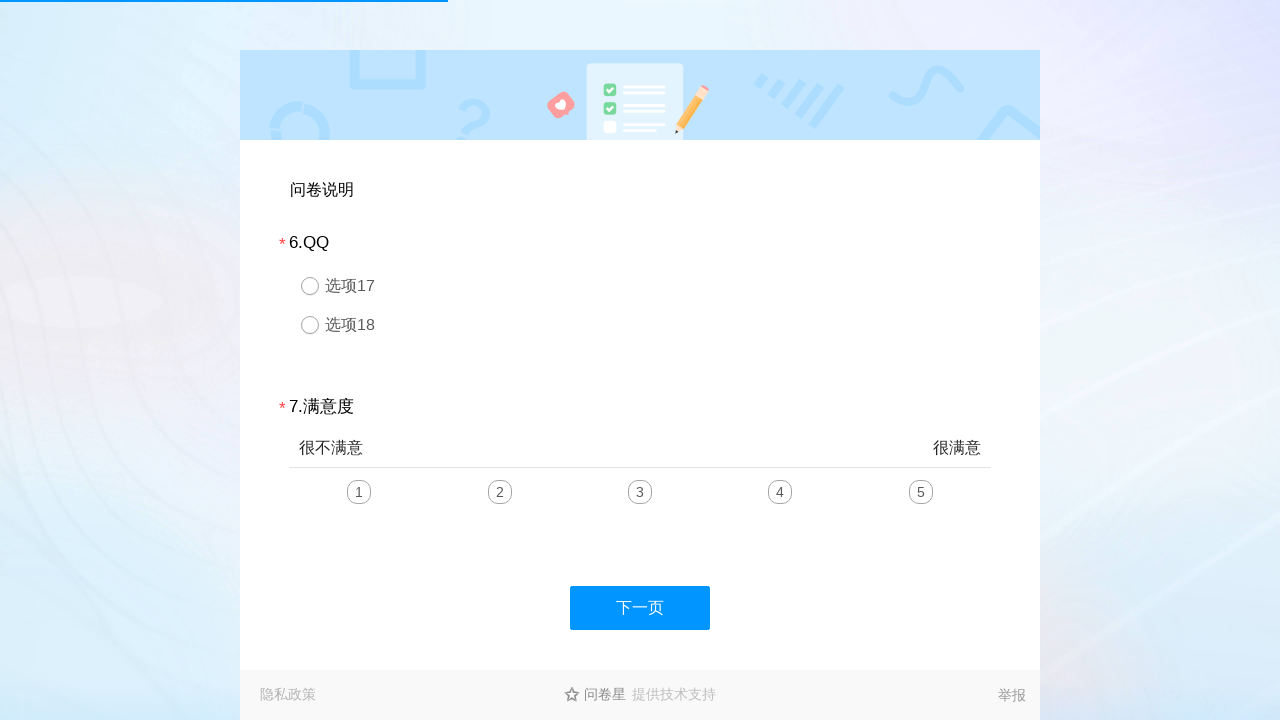

Question 6: Single choice - selected option 2 of 2 at (640, 325) on #div6 > div.ui-controlgroup > div:nth-child(2)
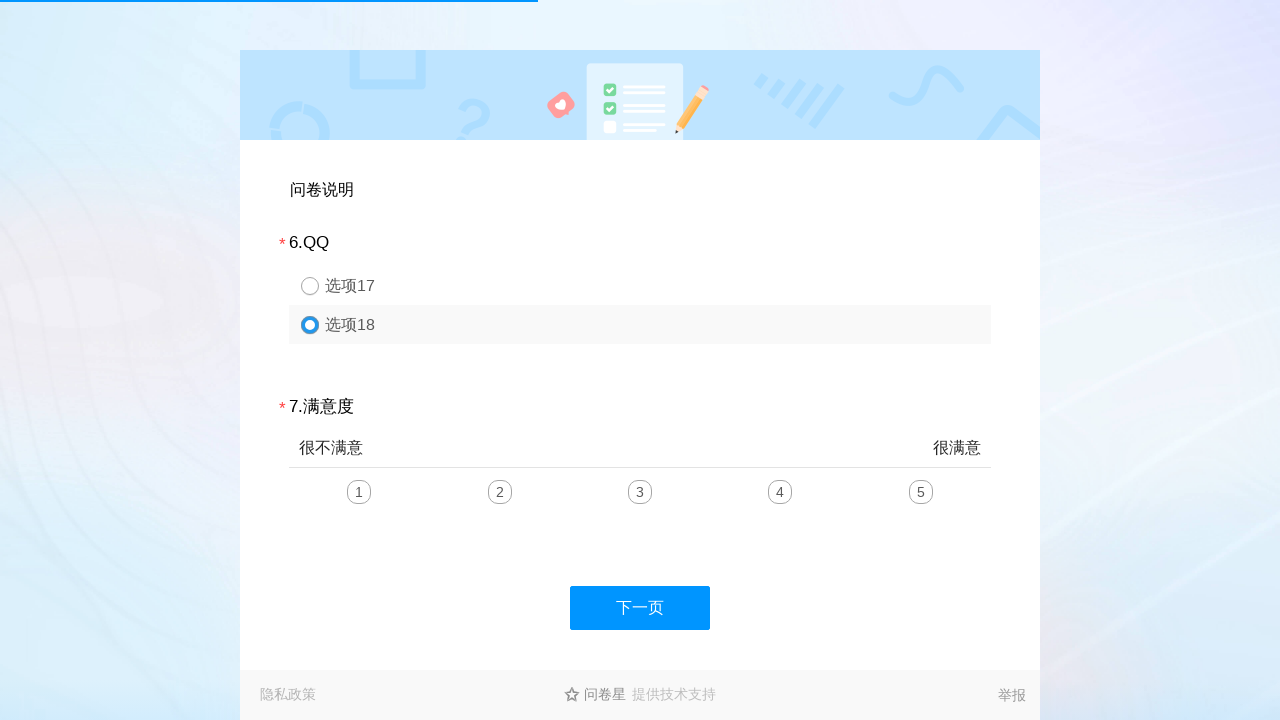

Question 7: Scale question - selected option 3 of 5 at (640, 492) on #div7 > div.scale-div > div > ul > li:nth-child(3)
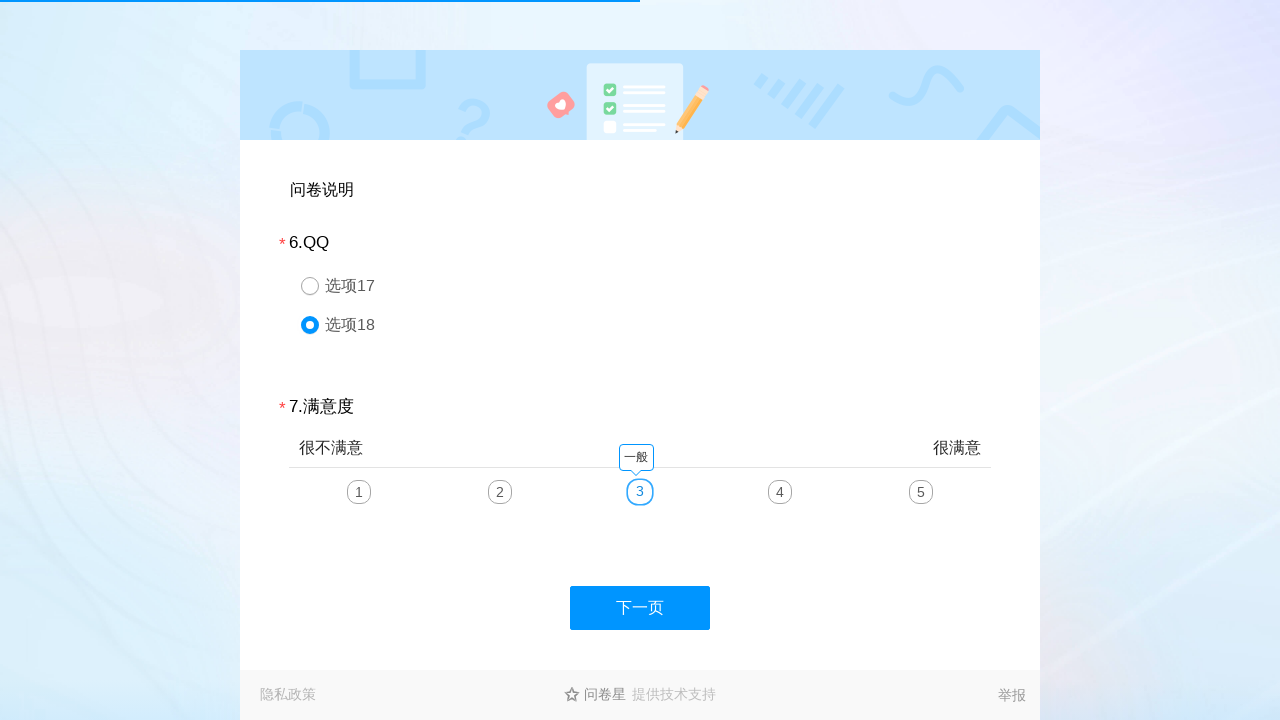

Page 3: Waited 500ms after answering all questions
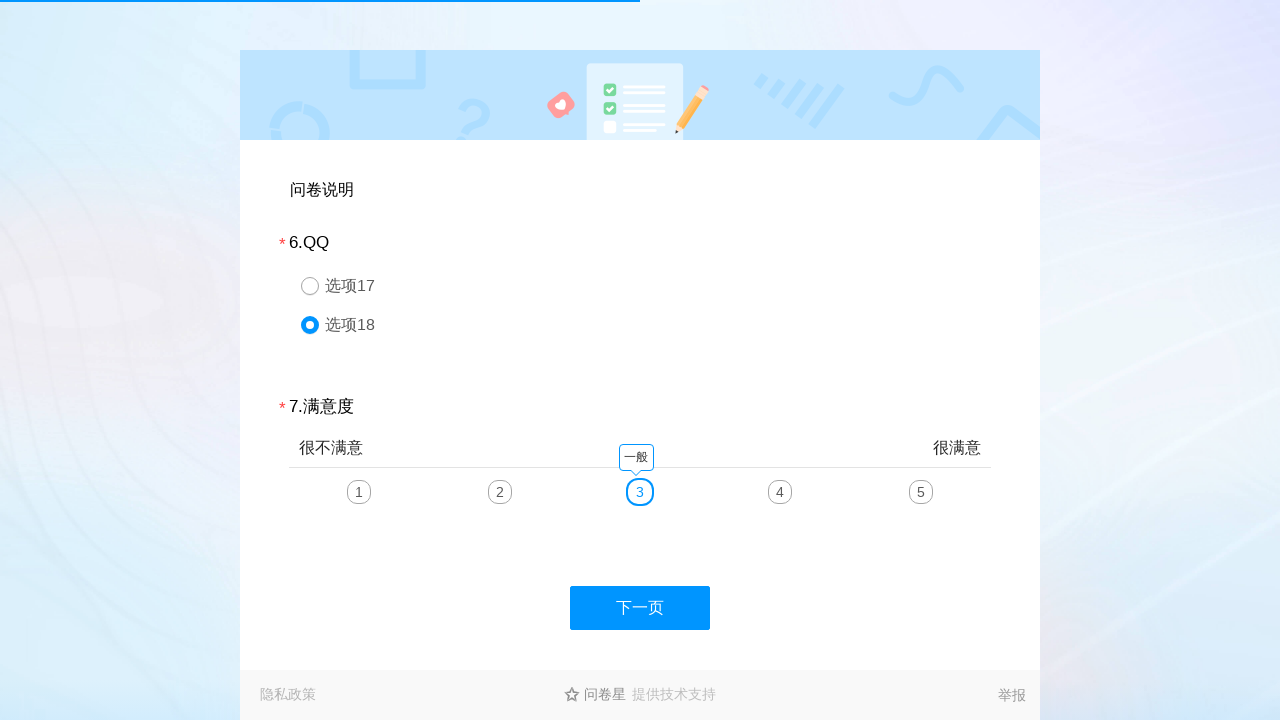

Page 3: Clicked next button to proceed to page 4
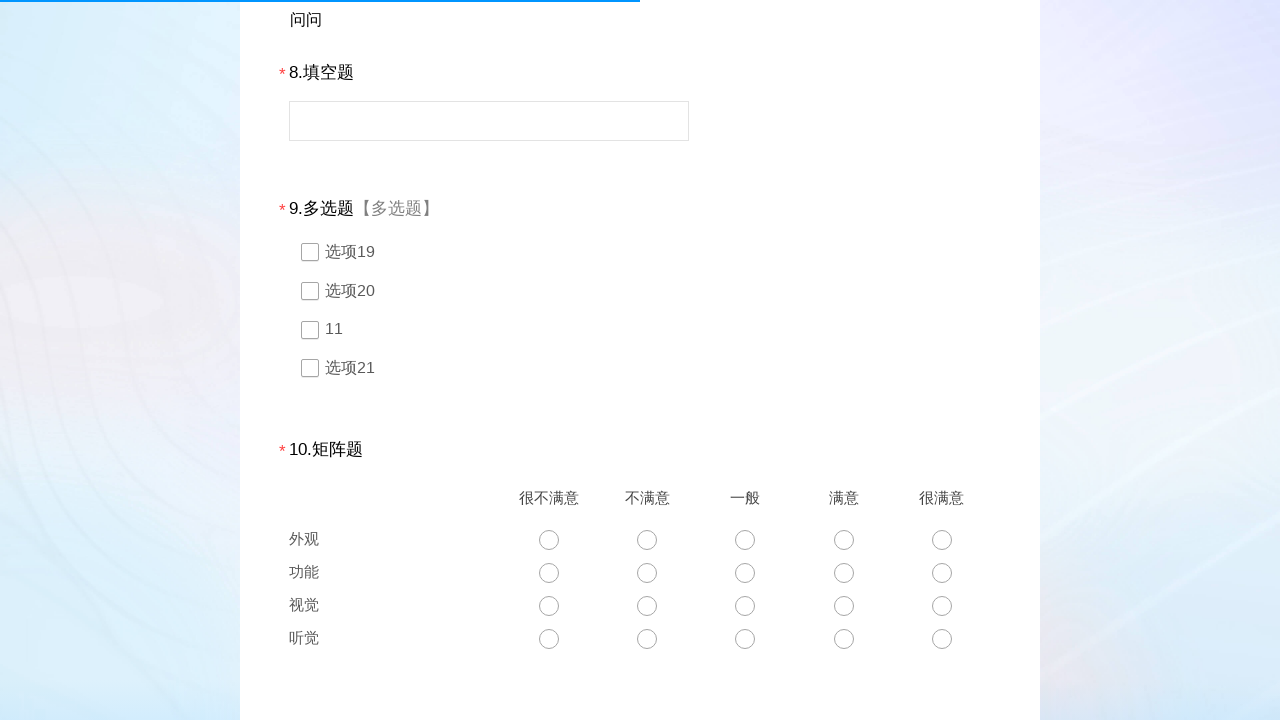

Waited 500ms for next page to load
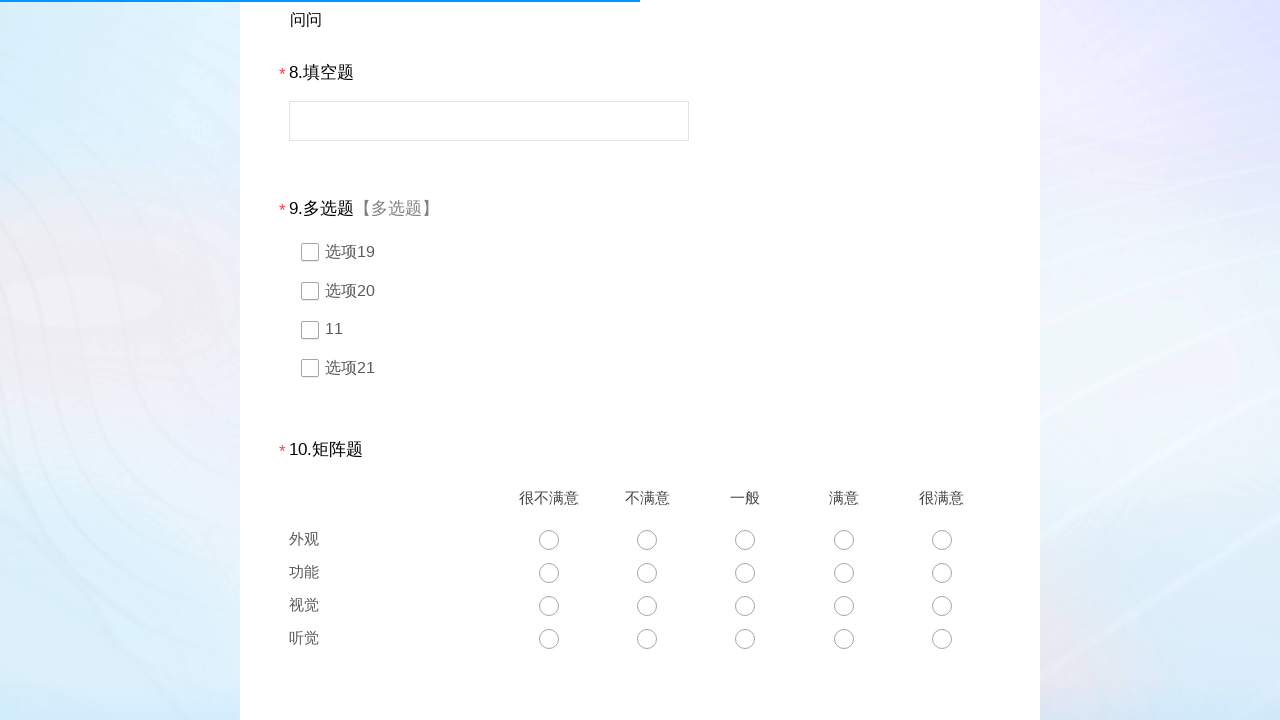

Page 4: Found 8 questions
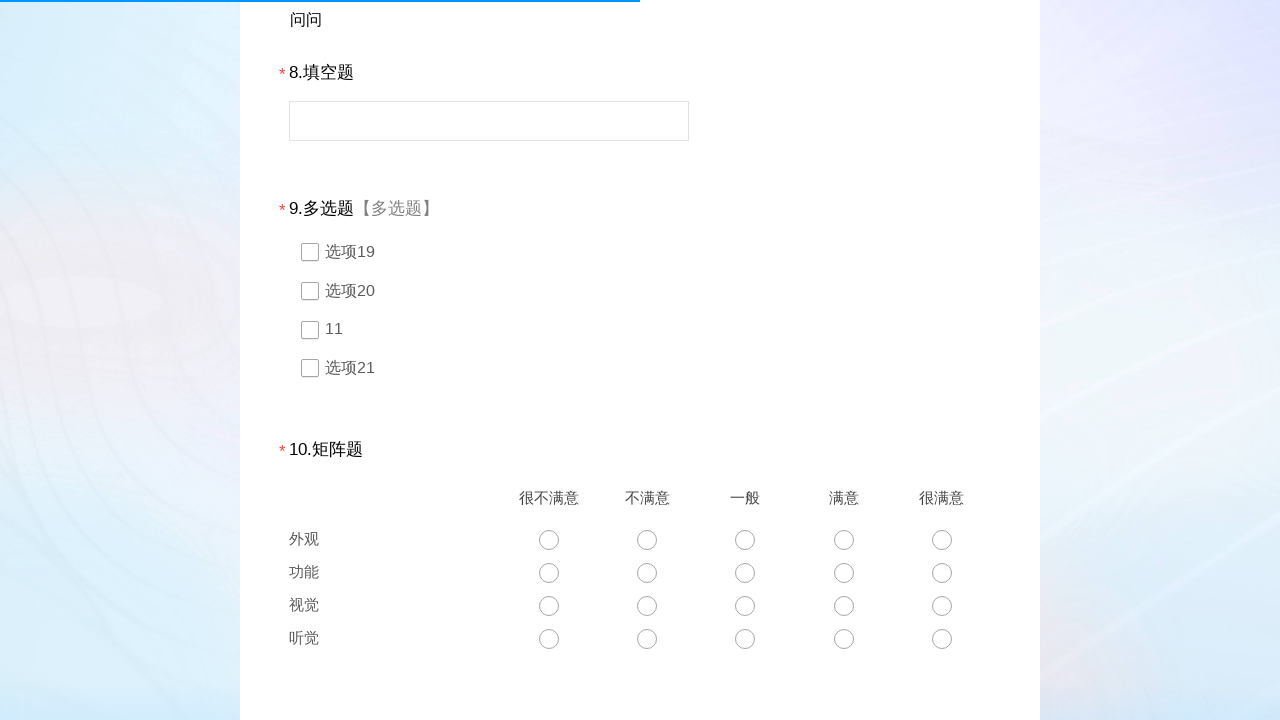

Question 9: Multiple choice - selected 2 options from 4 at (640, 368) on #div9 > div.ui-controlgroup > div:nth-child(4)
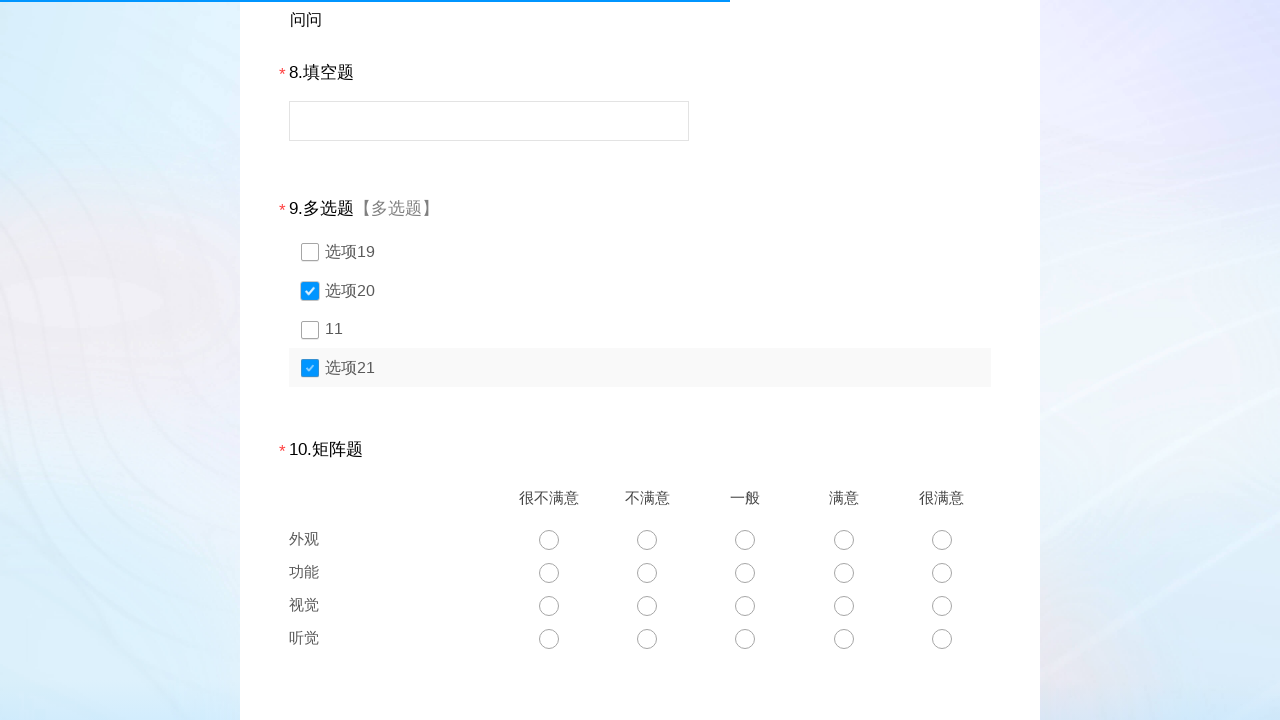

Question 12: Scale question - selected option 10 of 11 at (892, 360) on #div12 > div.scale-div > div > ul > li:nth-child(10)
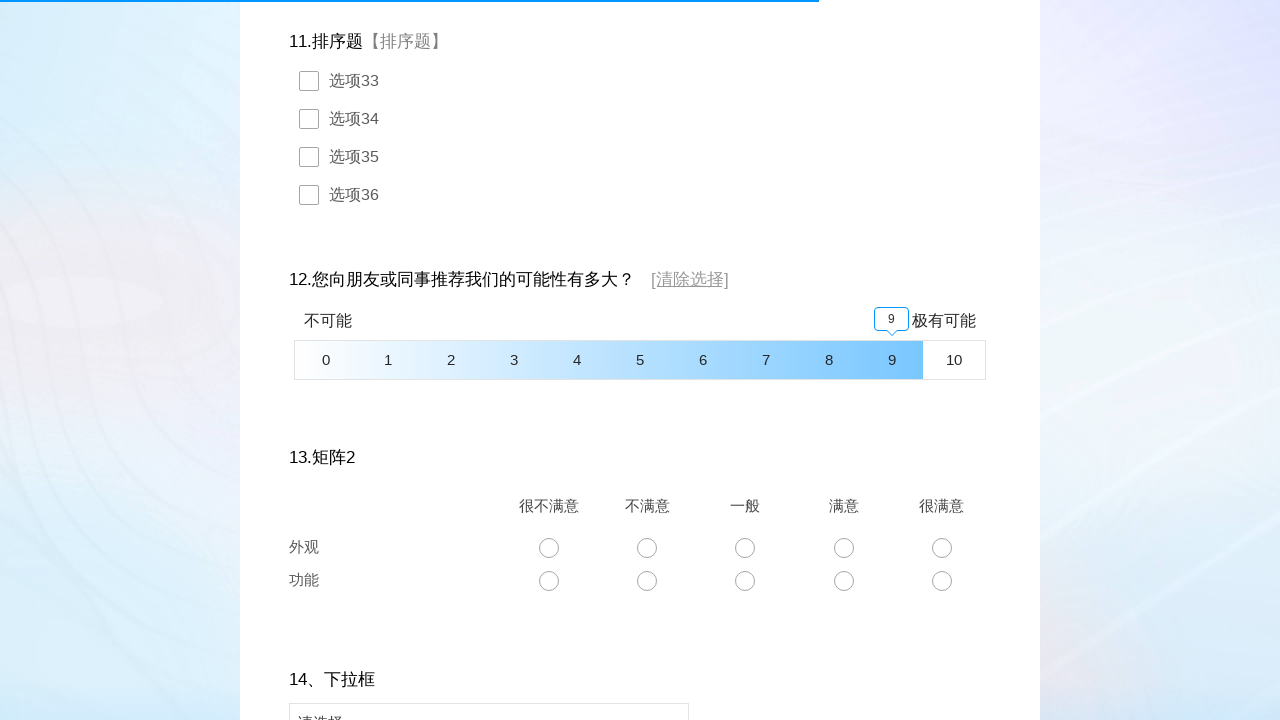

Page 4: Waited 500ms after answering all questions
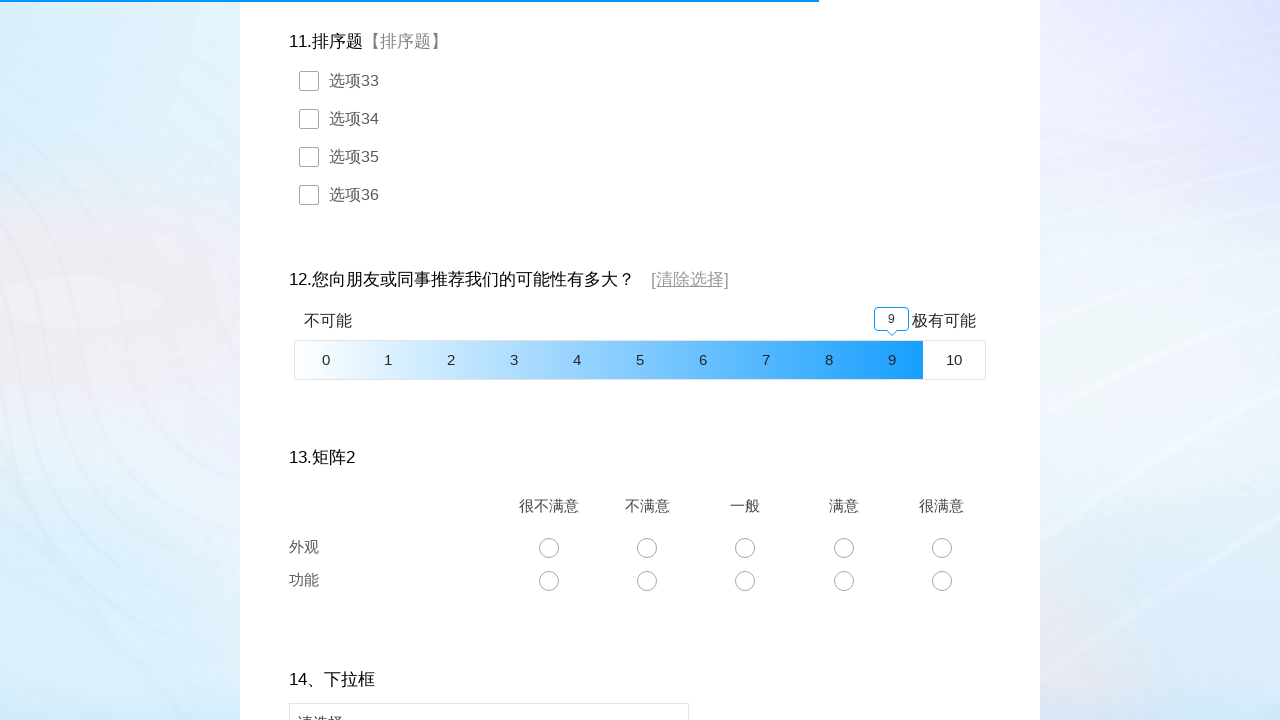

Final page: Clicked submit button (ctlNext) at (640, 608) on #ctlNext
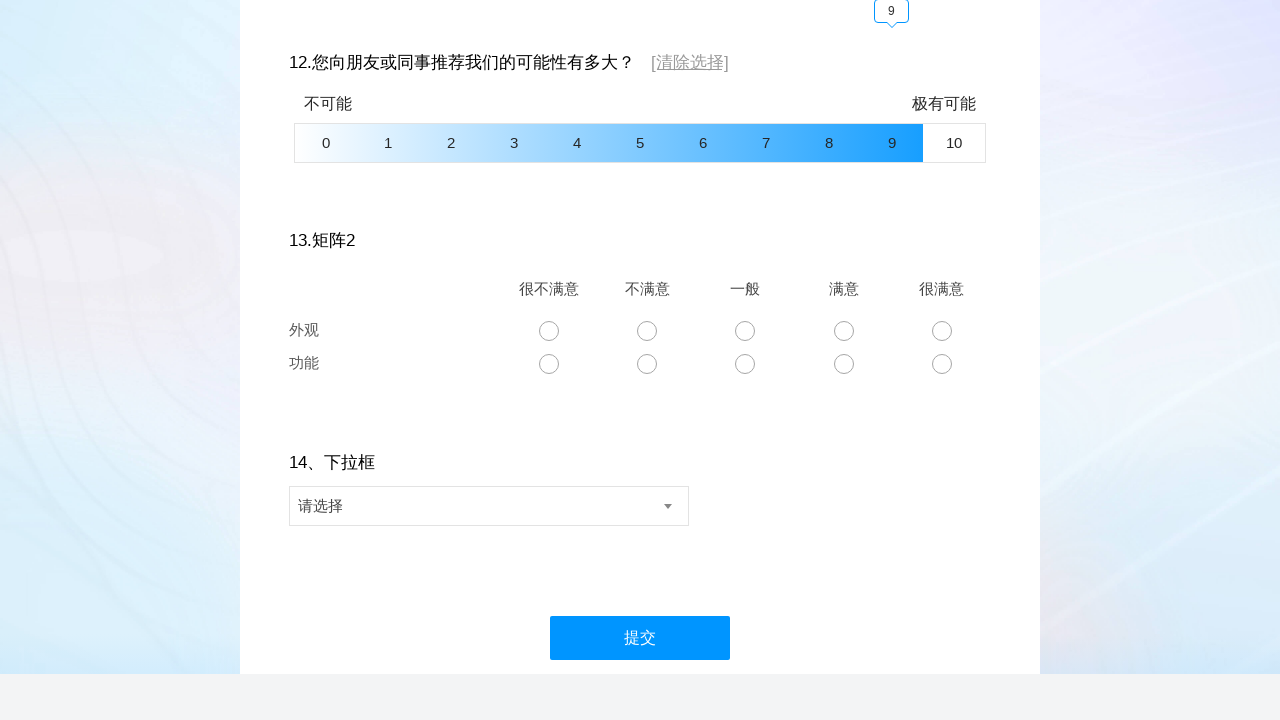

Waited 1000ms for confirmation dialog to appear
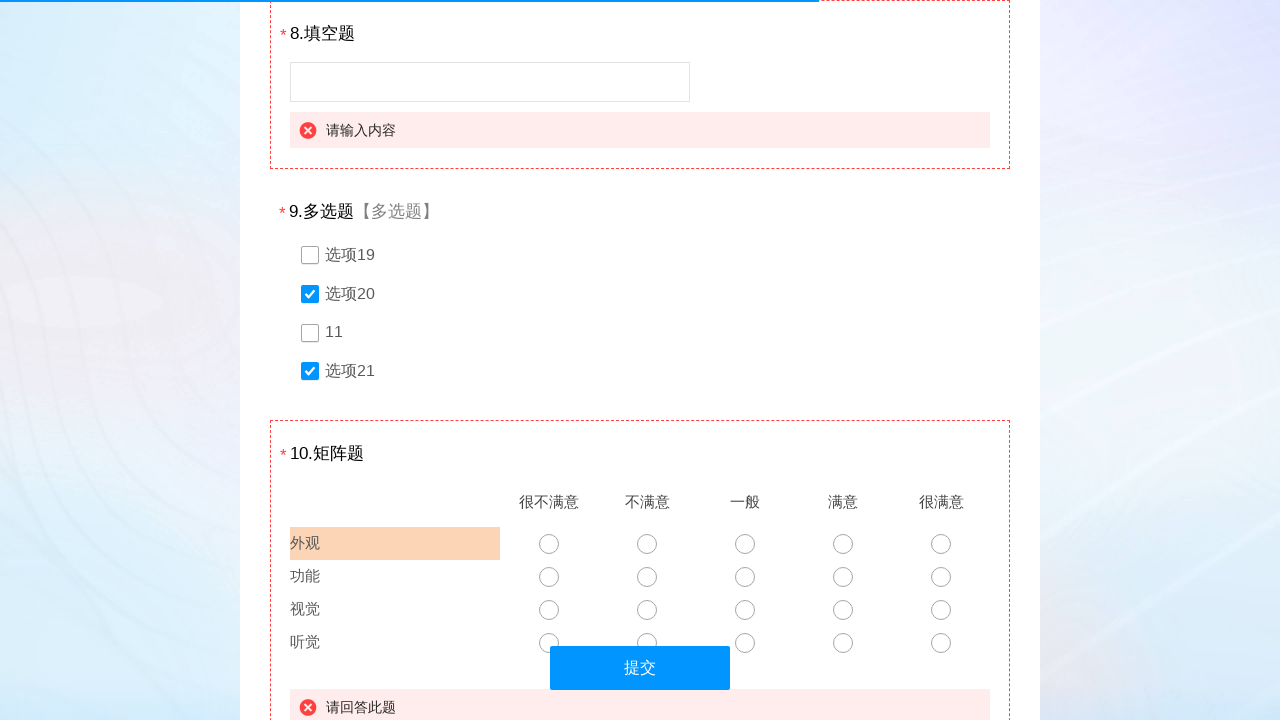

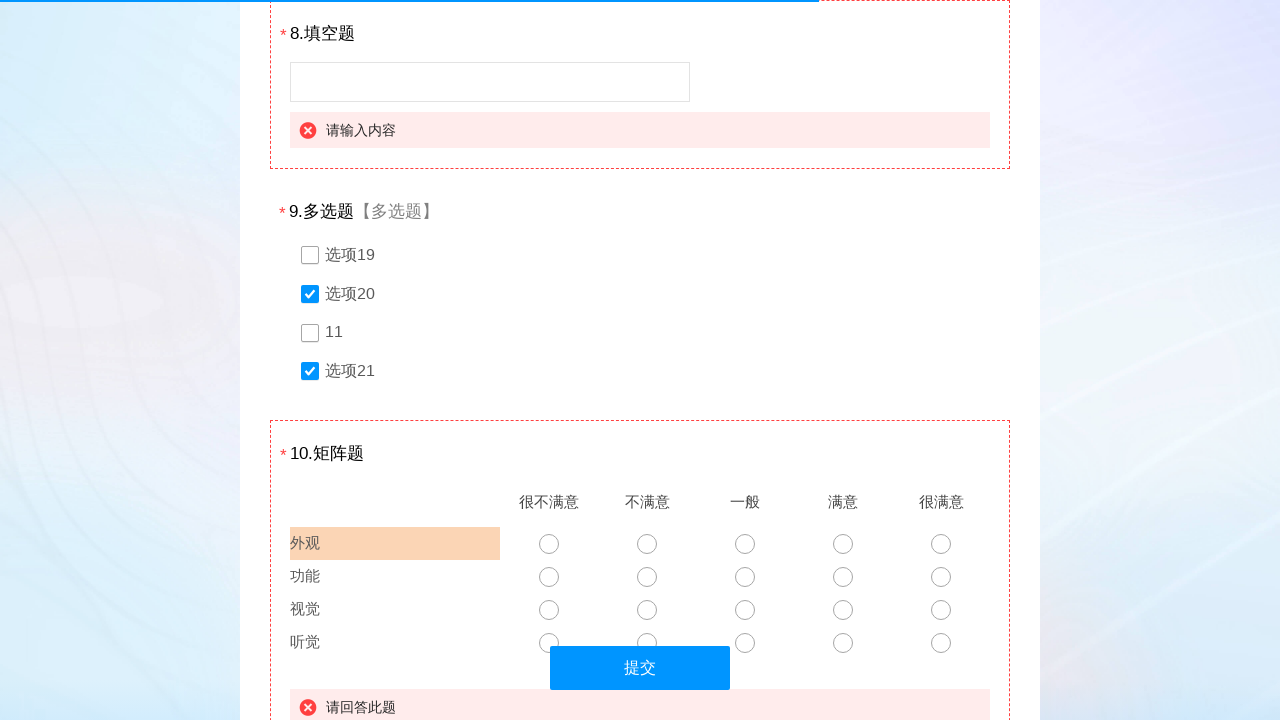